Tests clicking on a link and verifying the response element is displayed on the DemoQA links page

Starting URL: https://demoqa.com/links

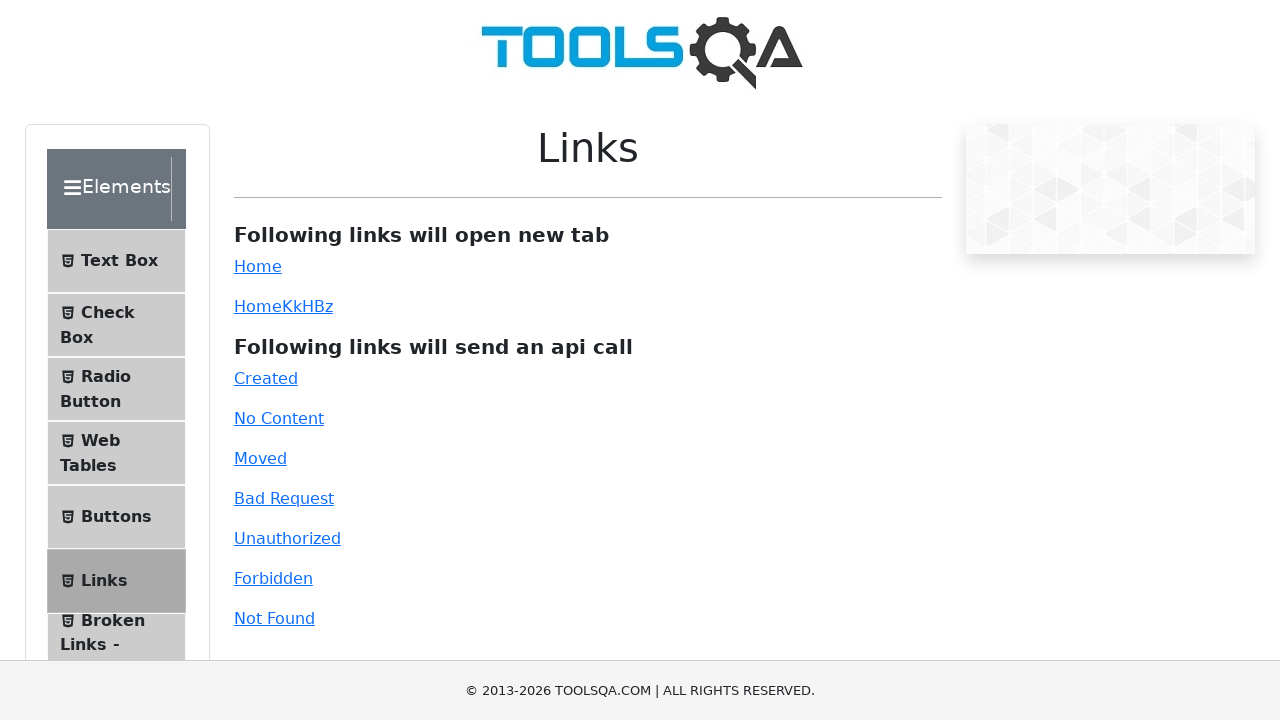

Scrolled down to make link visible
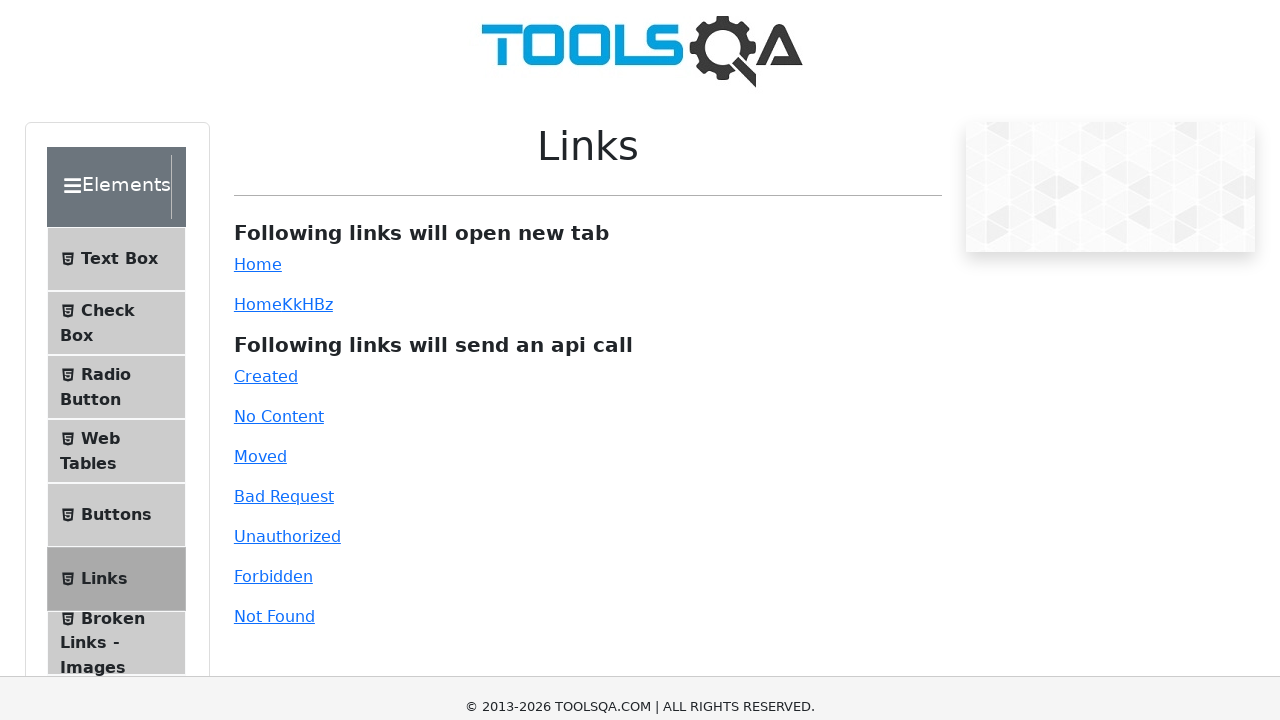

Clicked on the 4th link in the paragraph at (279, 360) on xpath=//div/p[4]/a
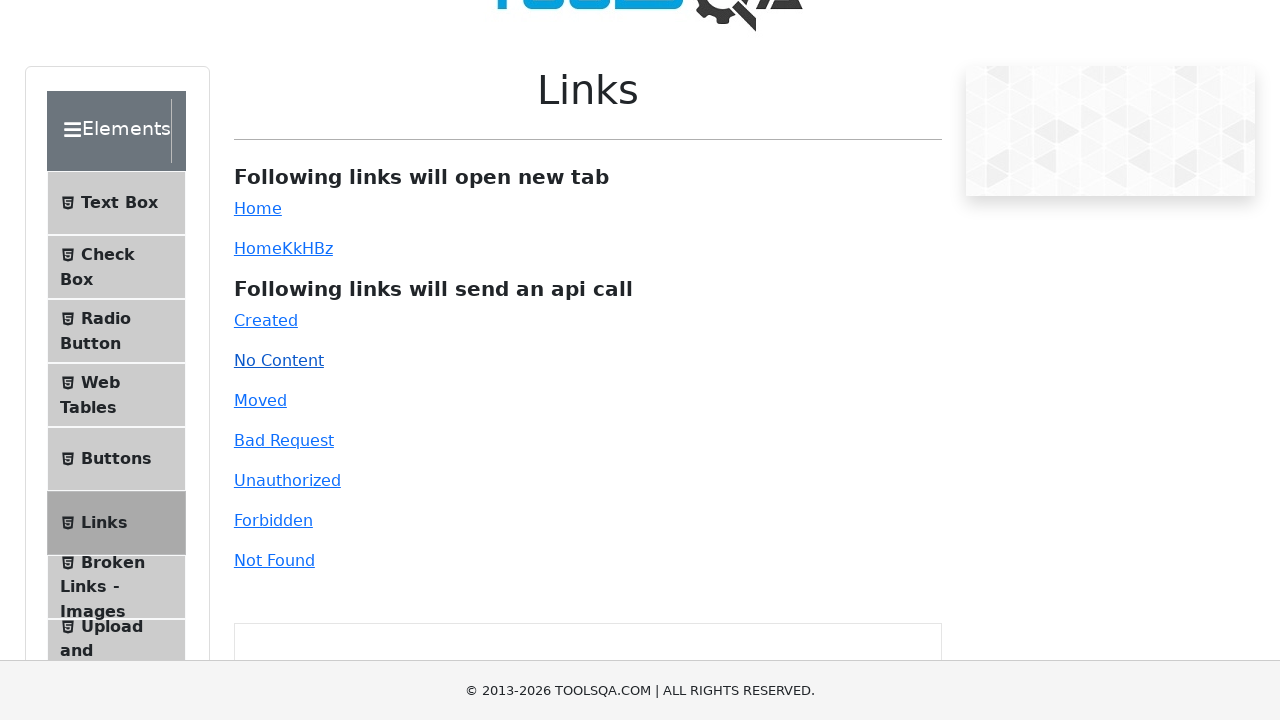

Verified link response element is displayed
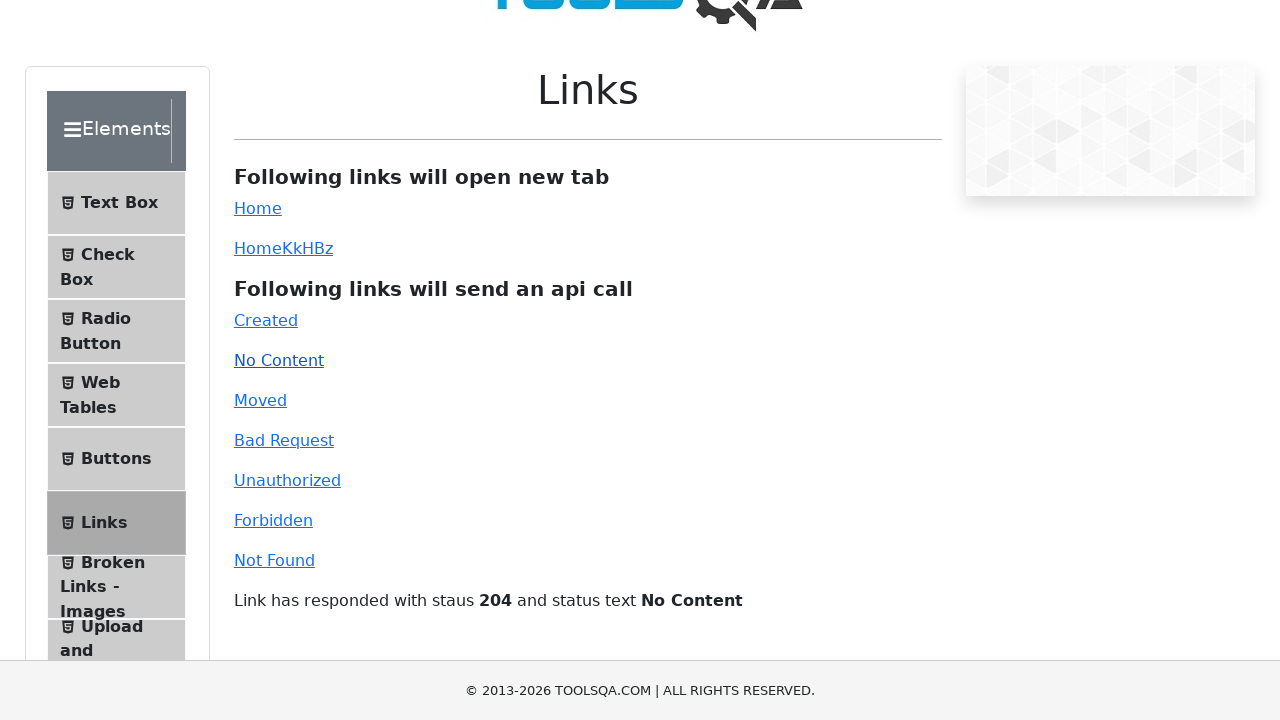

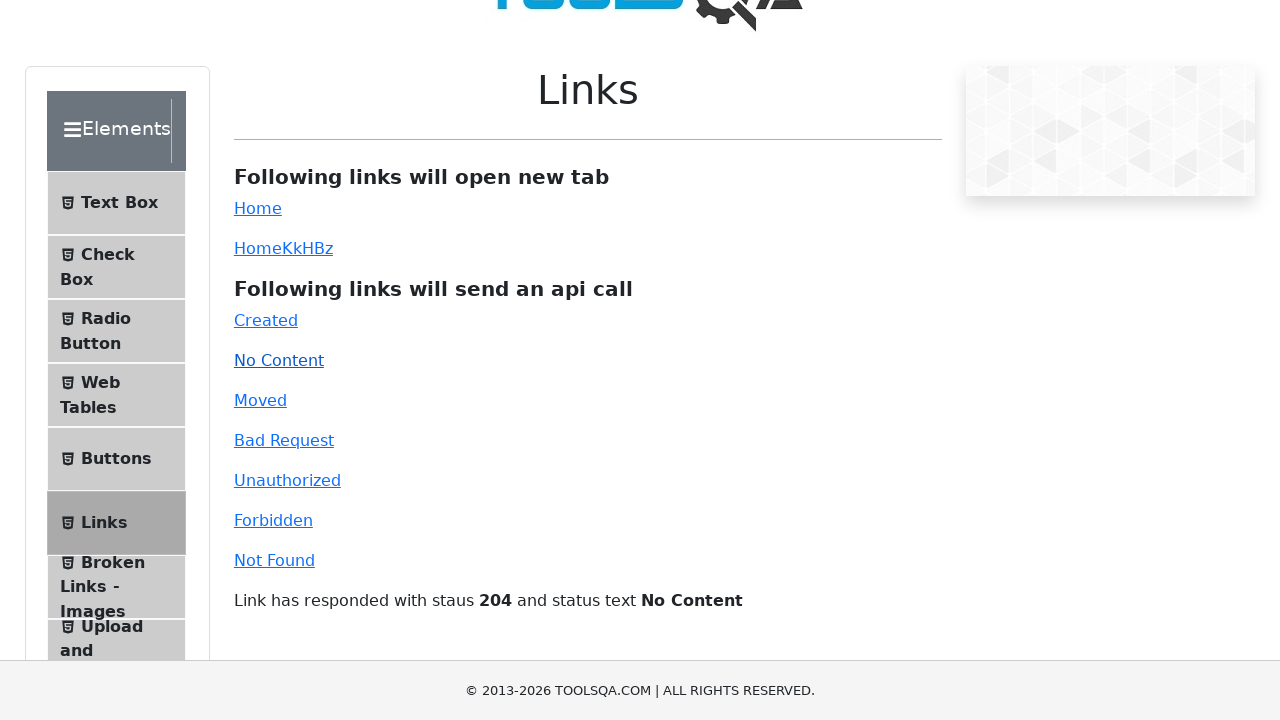